Tests JavaScript alert handling by interacting with different types of alerts (simple alert, confirm dialog, and prompt dialog)

Starting URL: https://the-internet.herokuapp.com/javascript_alerts

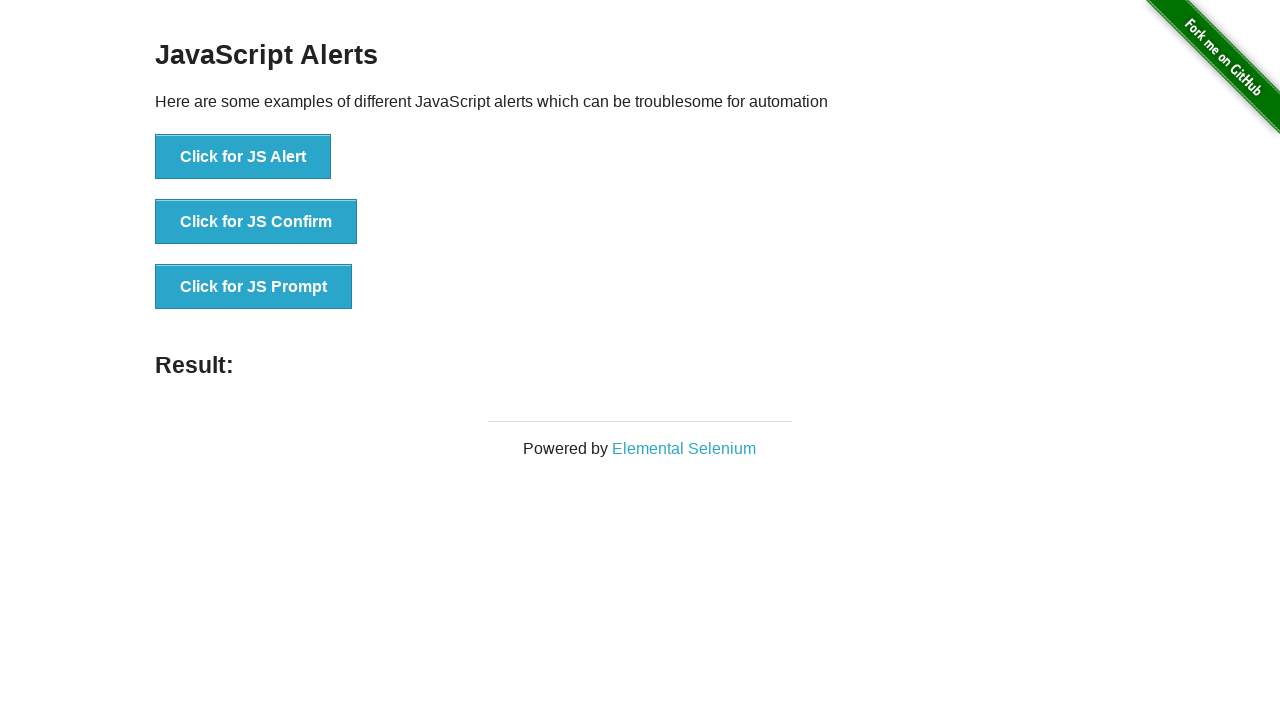

Clicked button to trigger JavaScript alert at (243, 157) on xpath=//button[text()='Click for JS Alert']
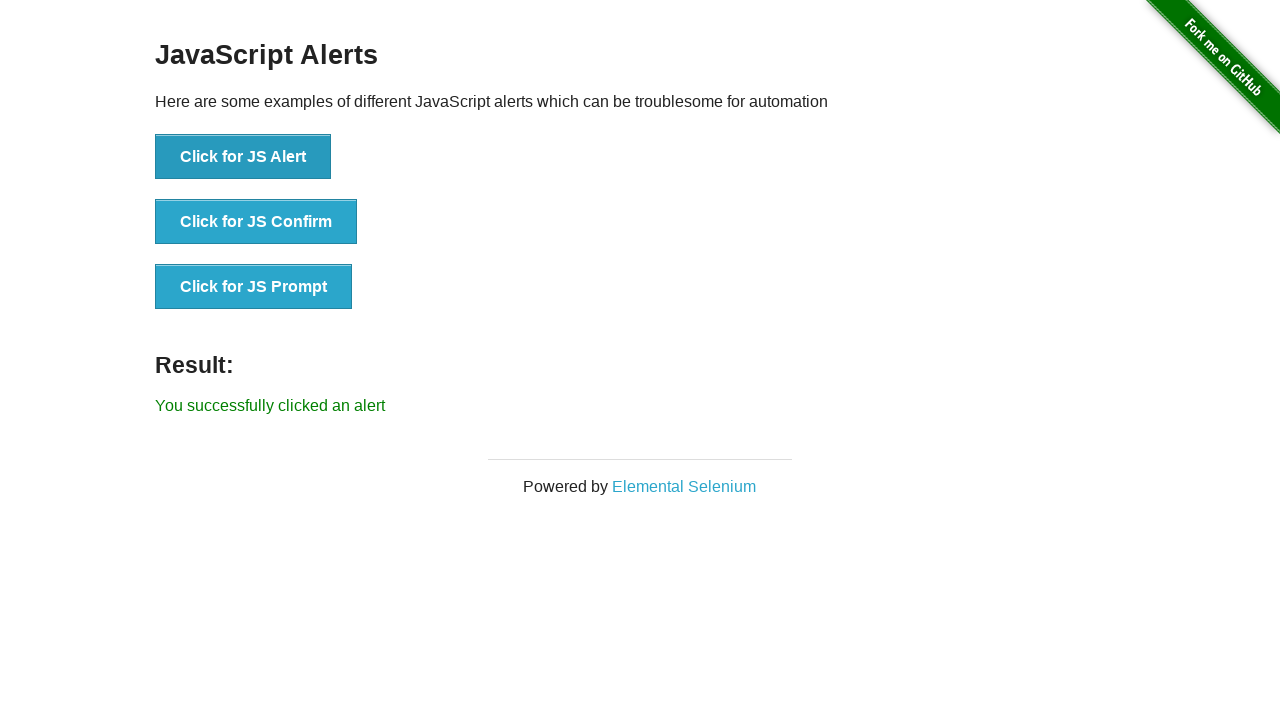

Set up dialog handler to accept alerts
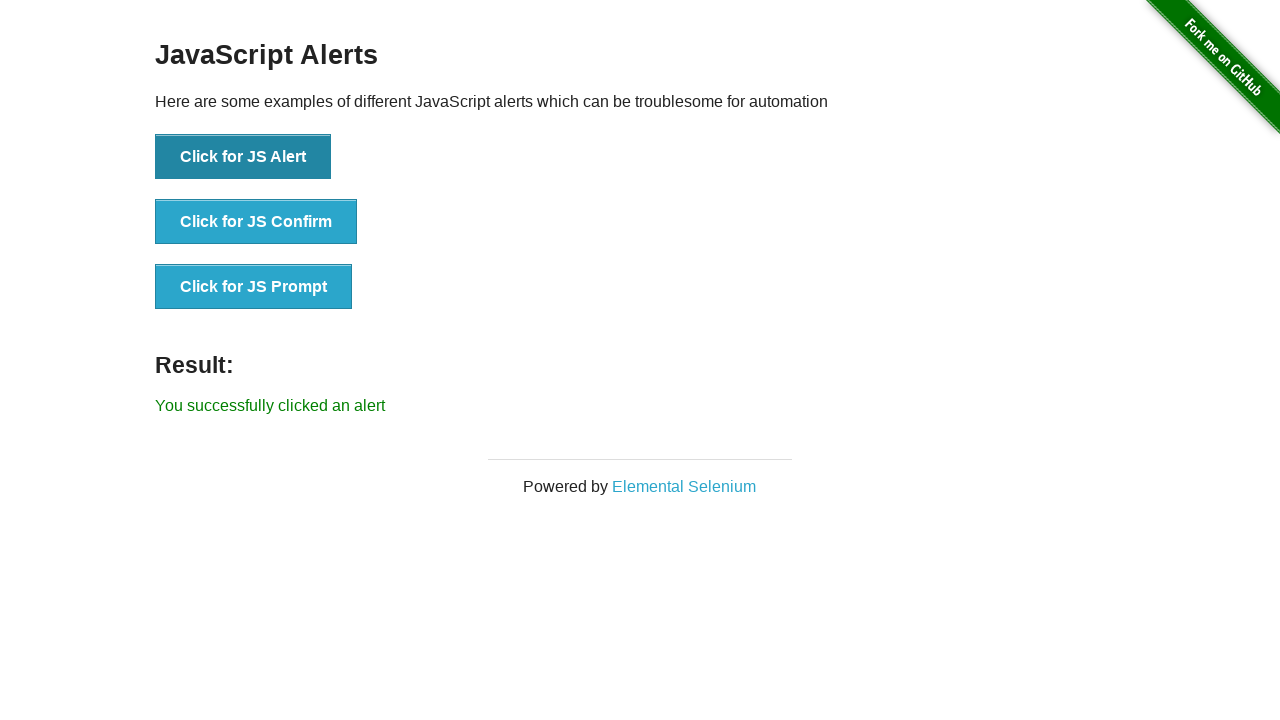

Waited 500ms for alert to be processed
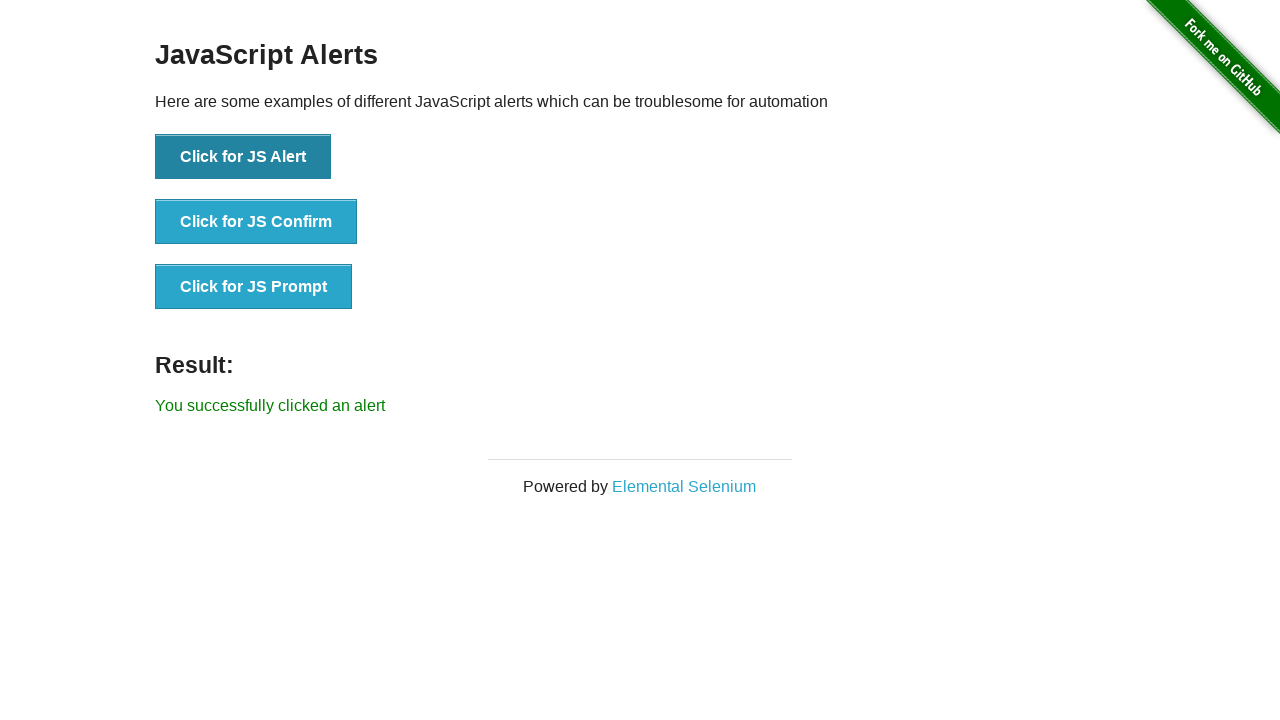

Clicked button to trigger JavaScript confirm dialog at (256, 222) on xpath=//button[text()='Click for JS Confirm']
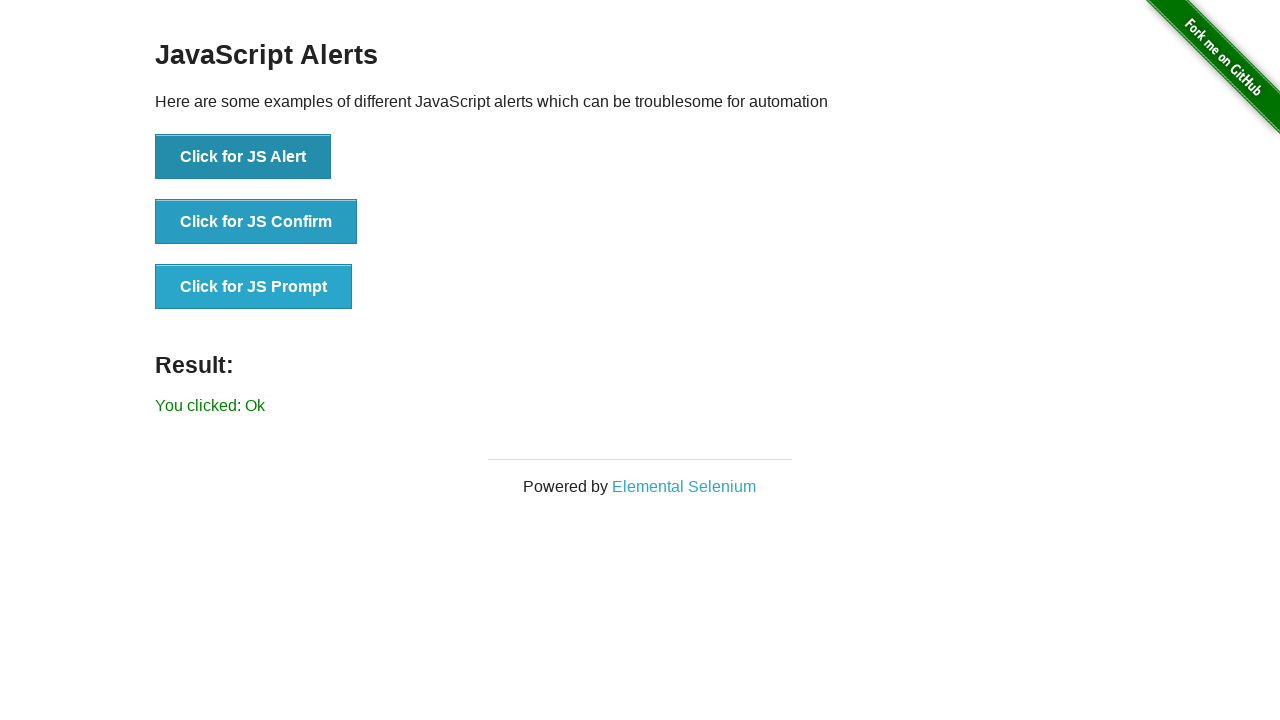

Set up dialog handler to dismiss confirm dialog
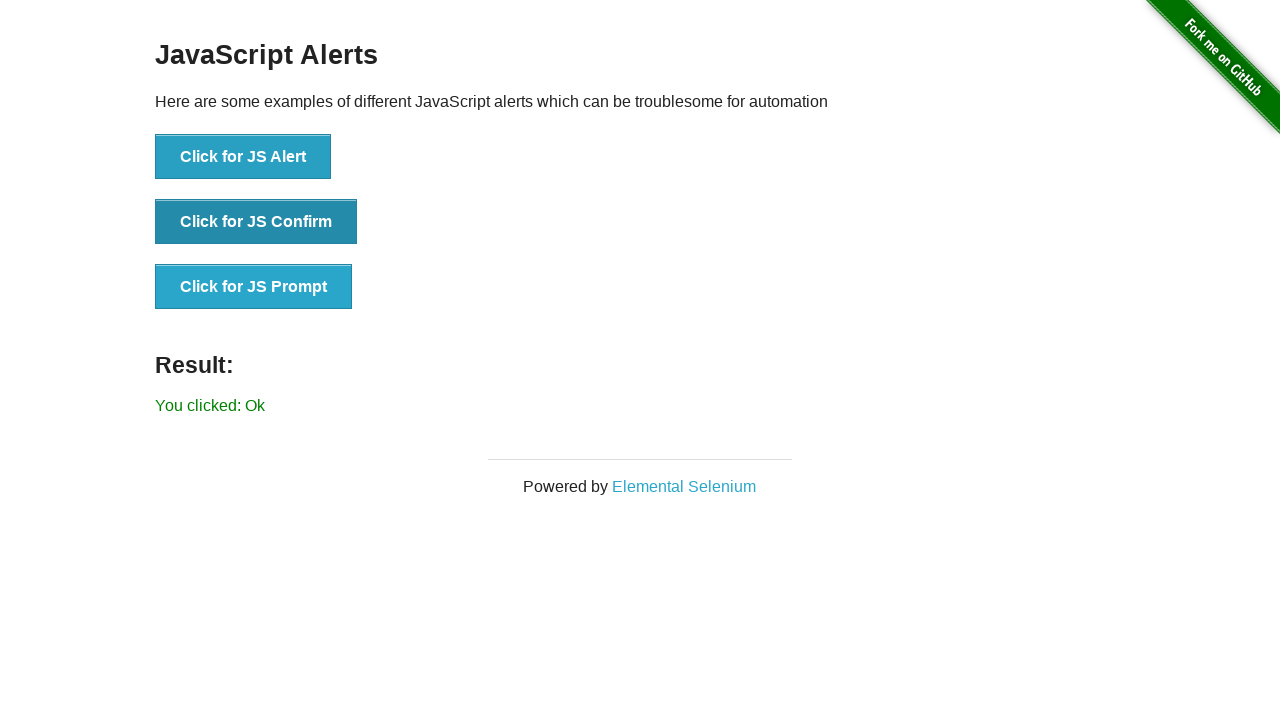

Waited 500ms for confirm dialog to be processed
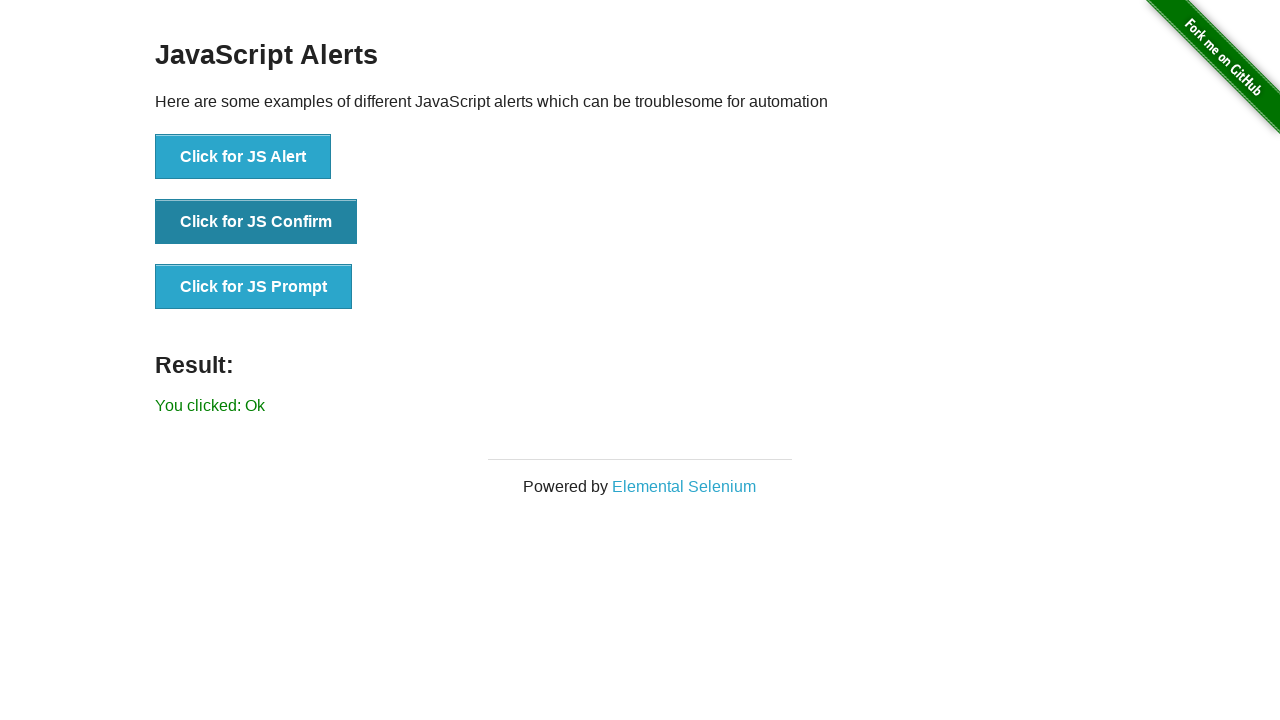

Clicked button to trigger JavaScript prompt dialog at (254, 287) on xpath=//button[text()='Click for JS Prompt']
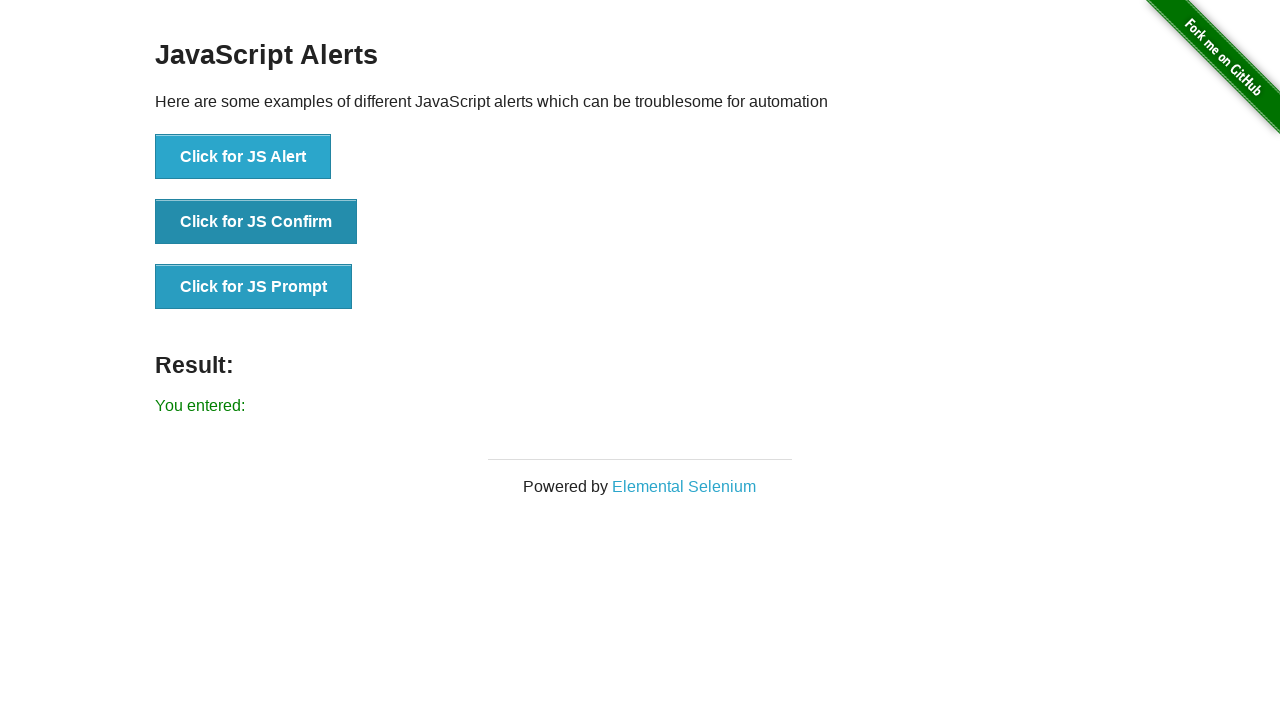

Set up dialog handler to accept prompt with text 'successfully closed'
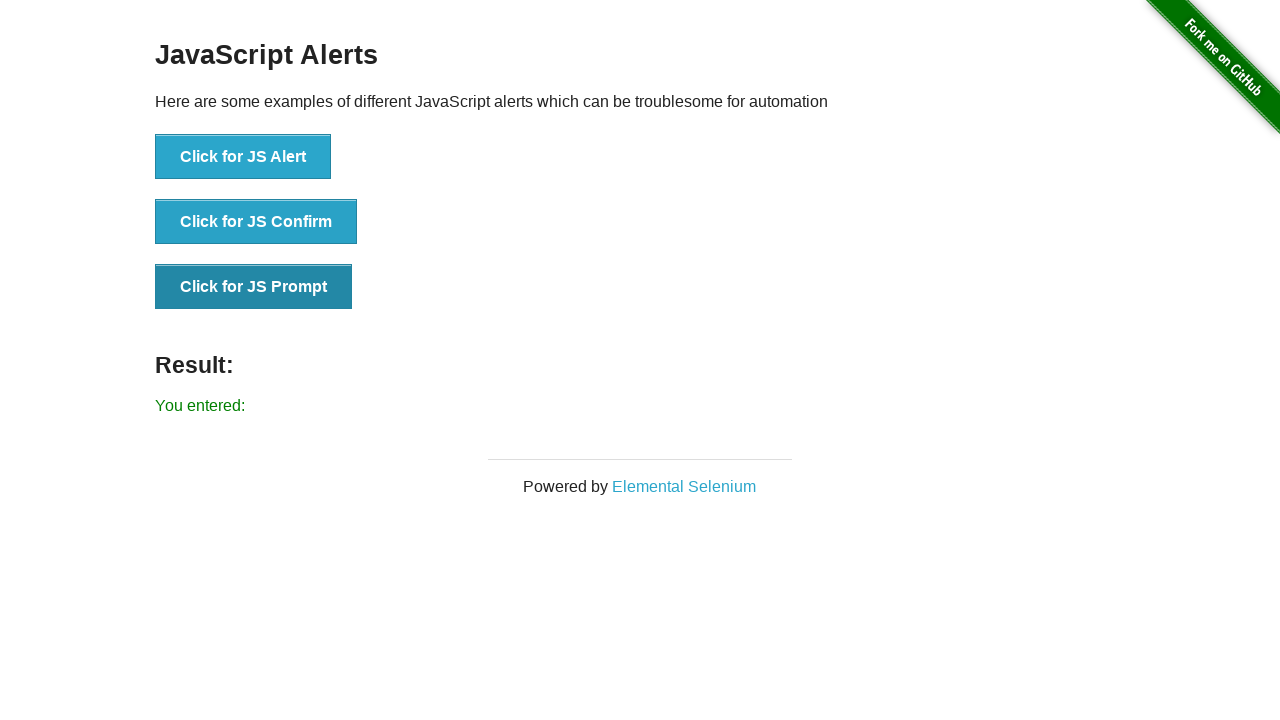

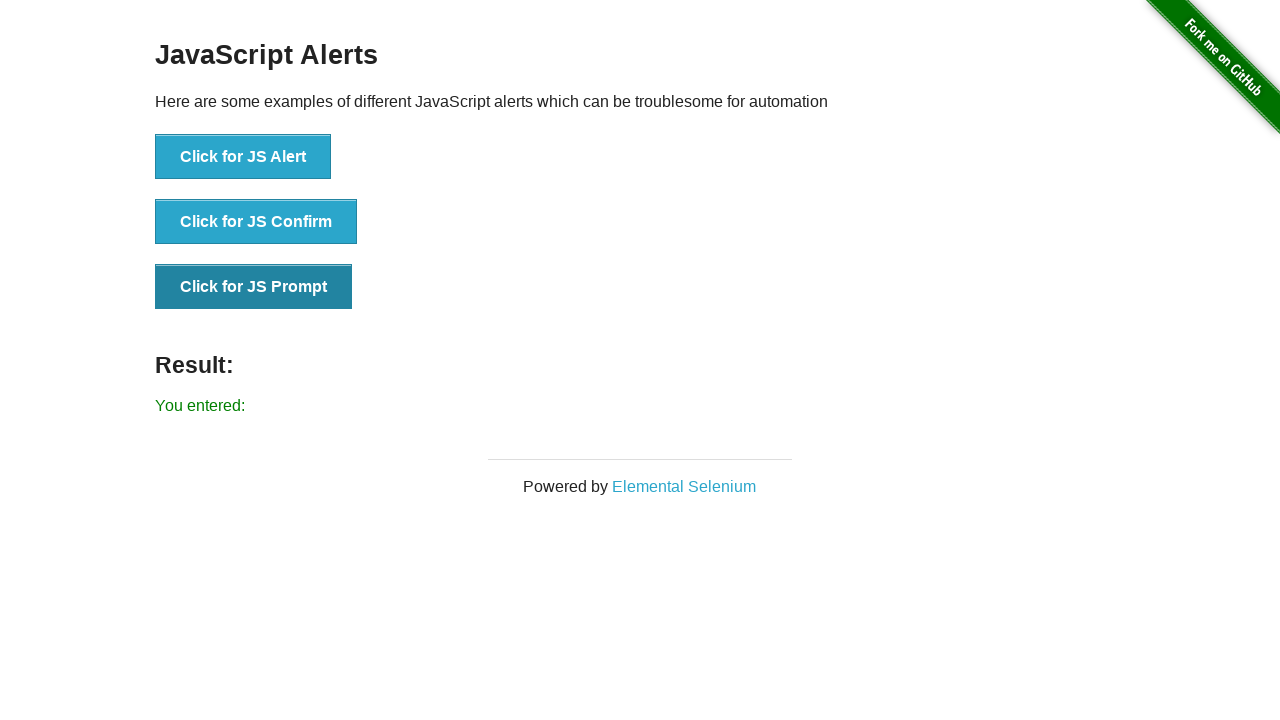